Tests navigation on XKCD comic site by verifying the comic title on page 2207 ("Math Work"), clicking the "Next" link, and verifying the next comic's title ("Drone Fishing").

Starting URL: https://xkcd.com/2207/

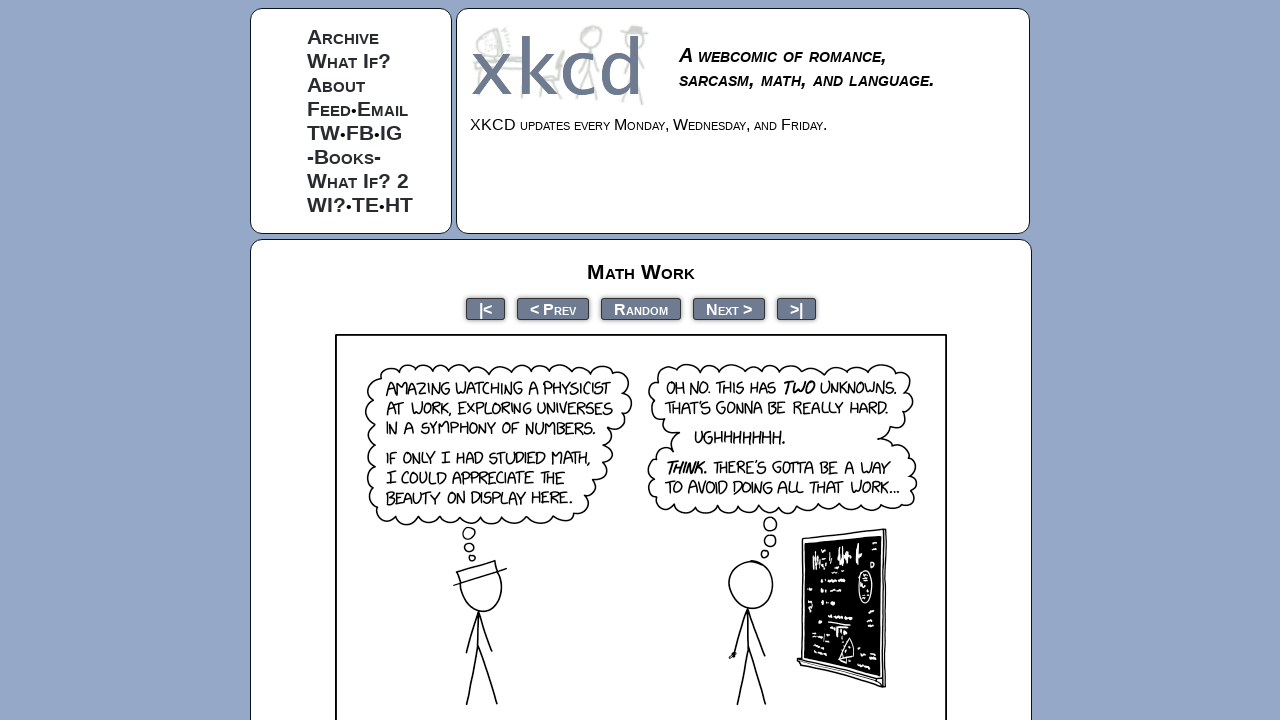

Waited for comic title selector #ctitle to load
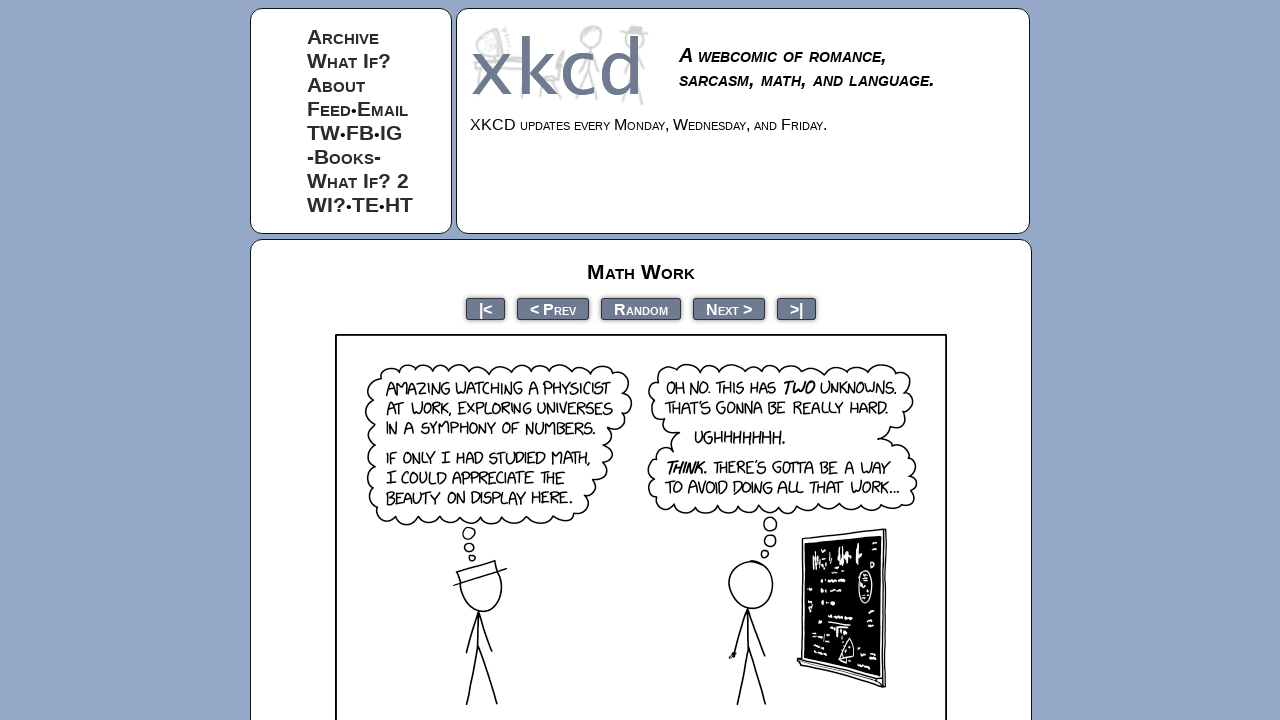

Verified comic title contains 'Math Work'
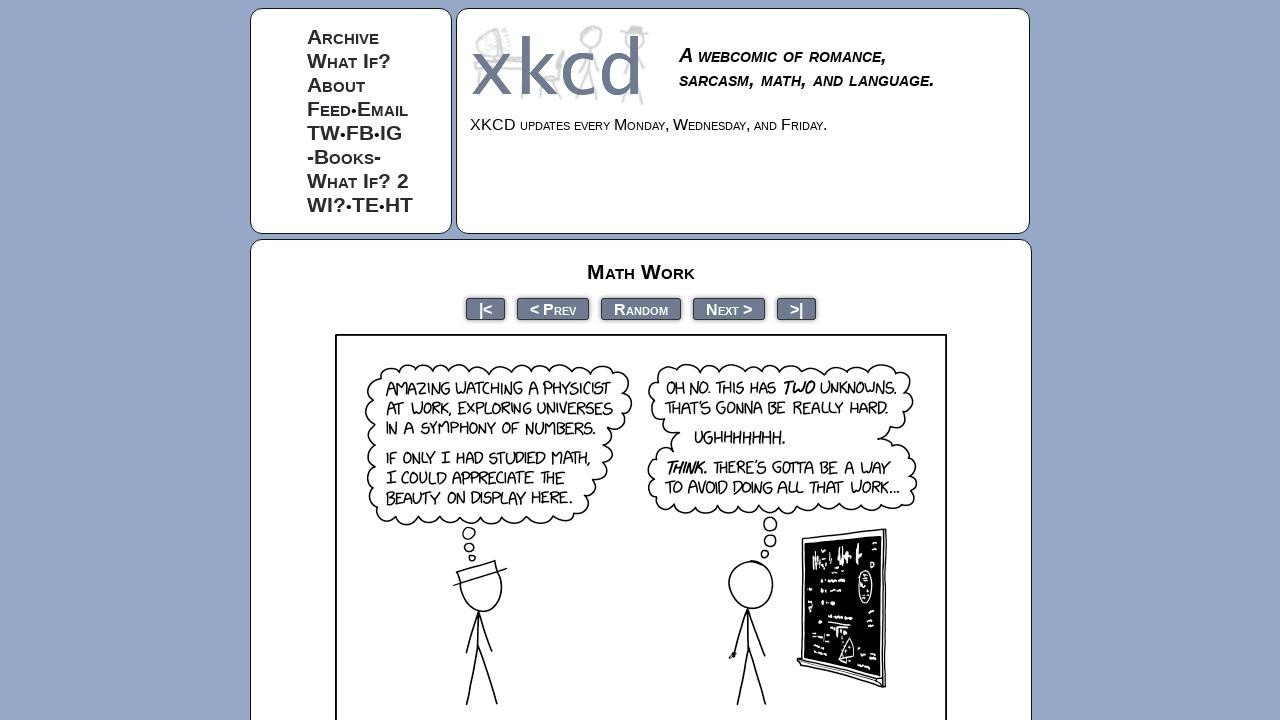

Clicked the 'Next' link to navigate to next comic at (729, 308) on a:has-text("Next")
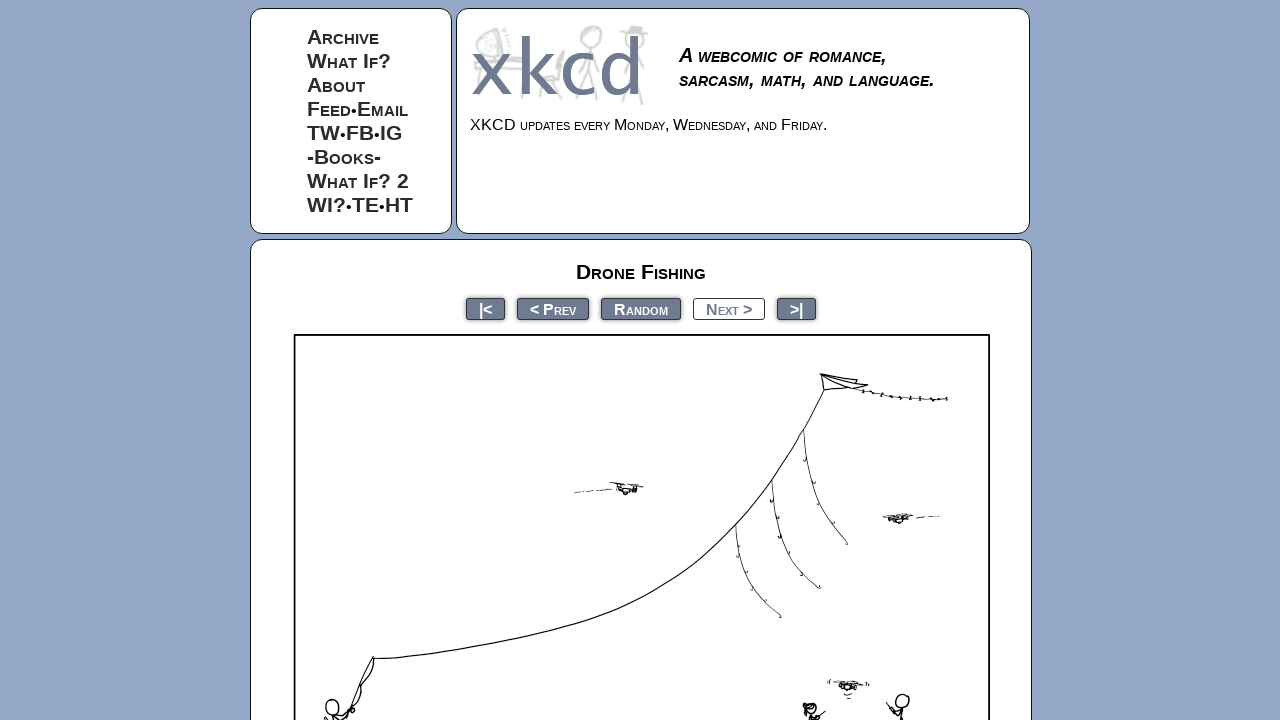

Waited for next comic title selector #ctitle to load
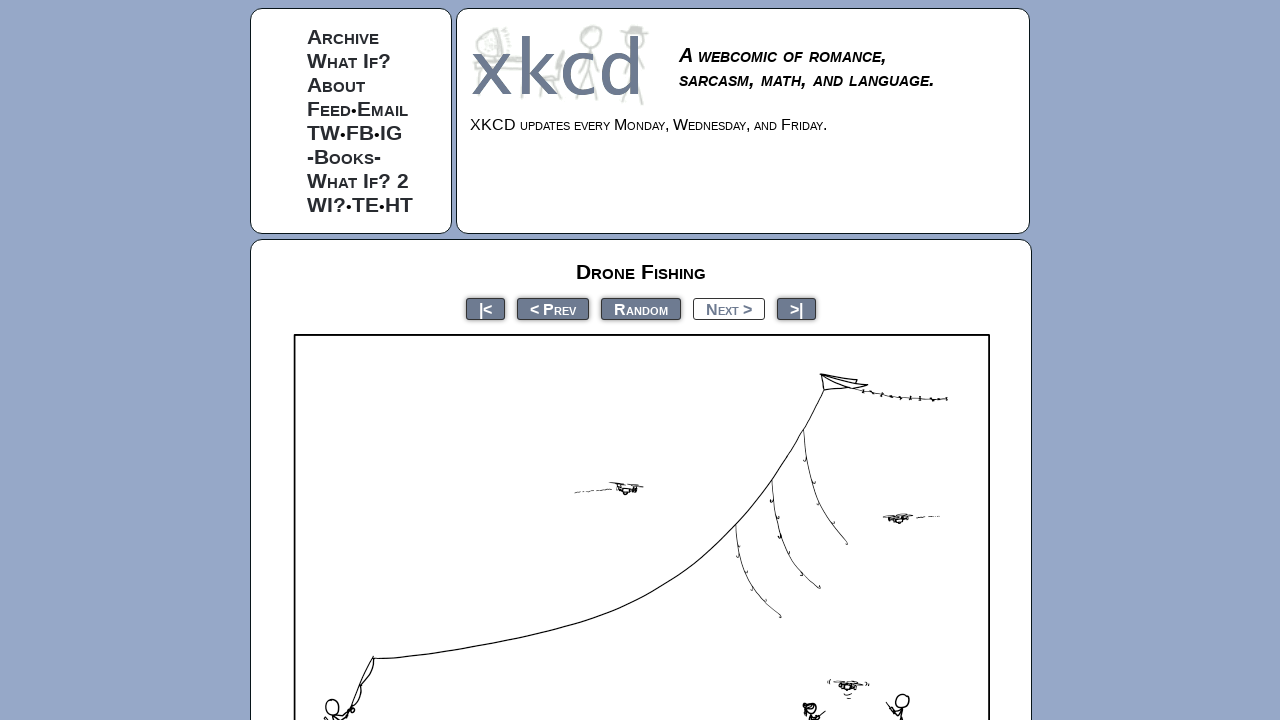

Verified next comic title contains 'Drone Fishing'
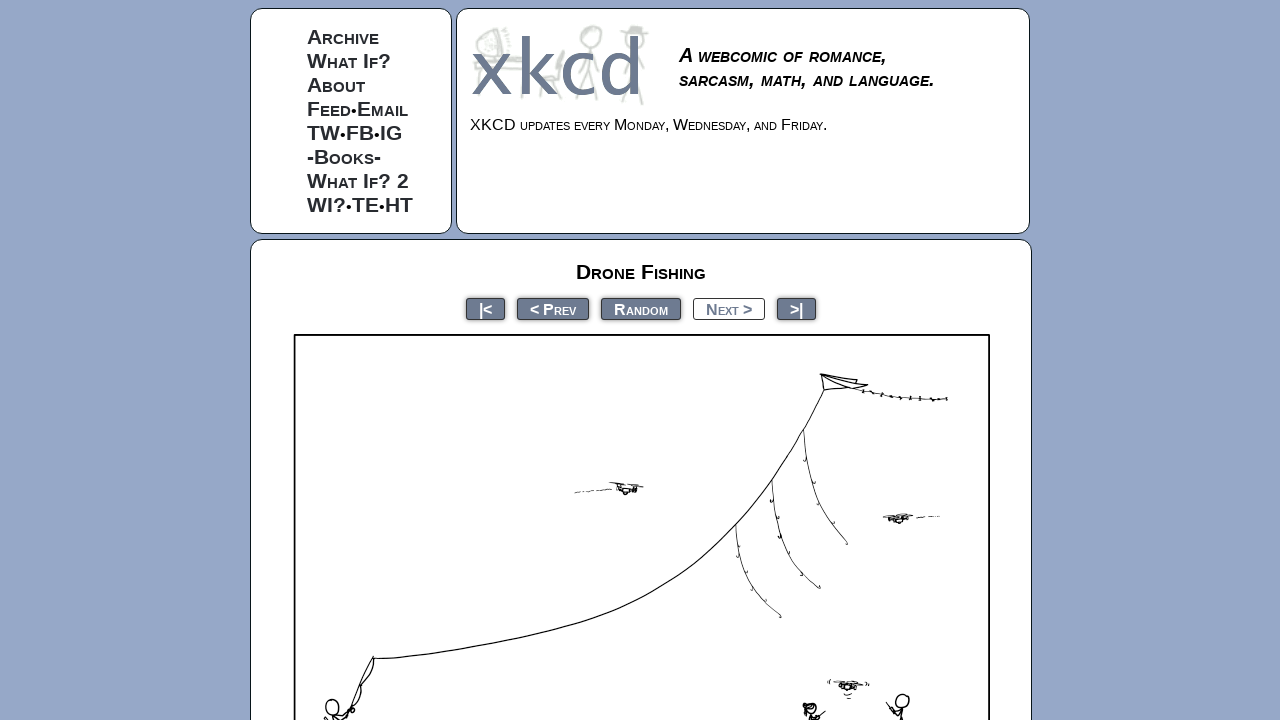

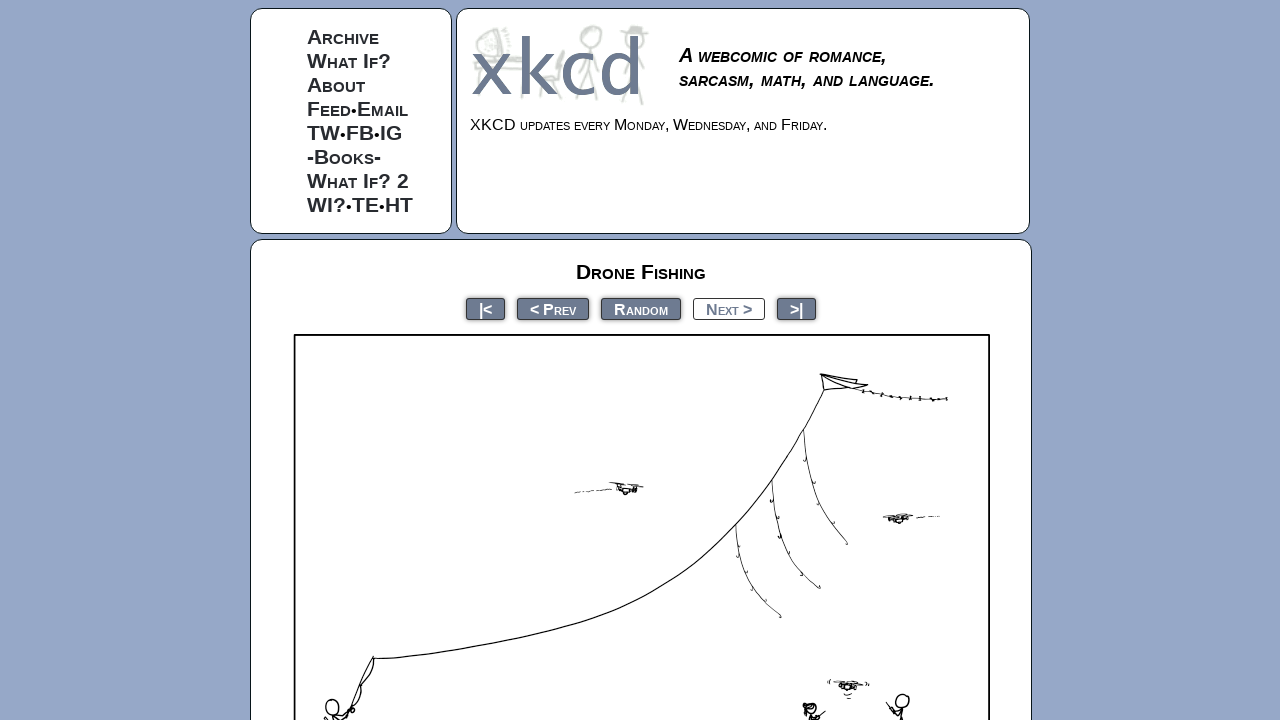